Tests sorting functionality on a product offers page by clicking the column header to sort, then navigates through pagination to find a specific product named "Rice".

Starting URL: https://rahulshettyacademy.com/seleniumPractise/#/offers

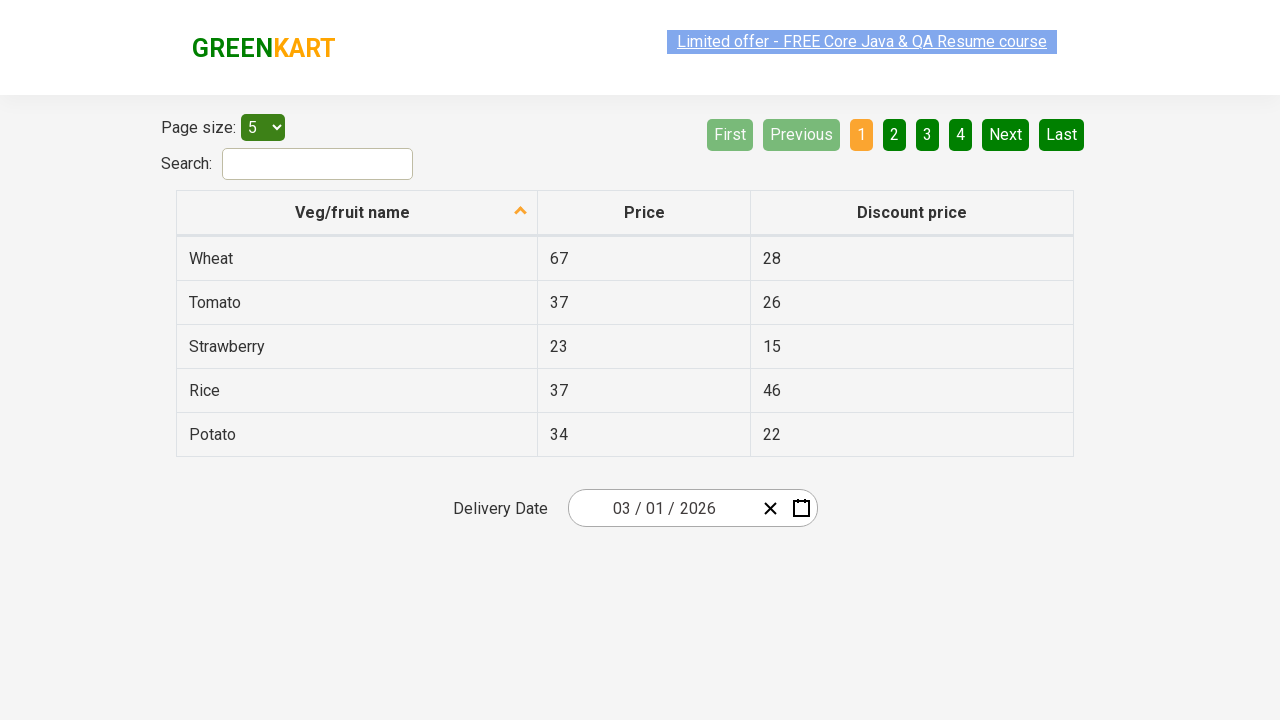

Clicked first column header to sort at (357, 213) on xpath=//tr/th[1]
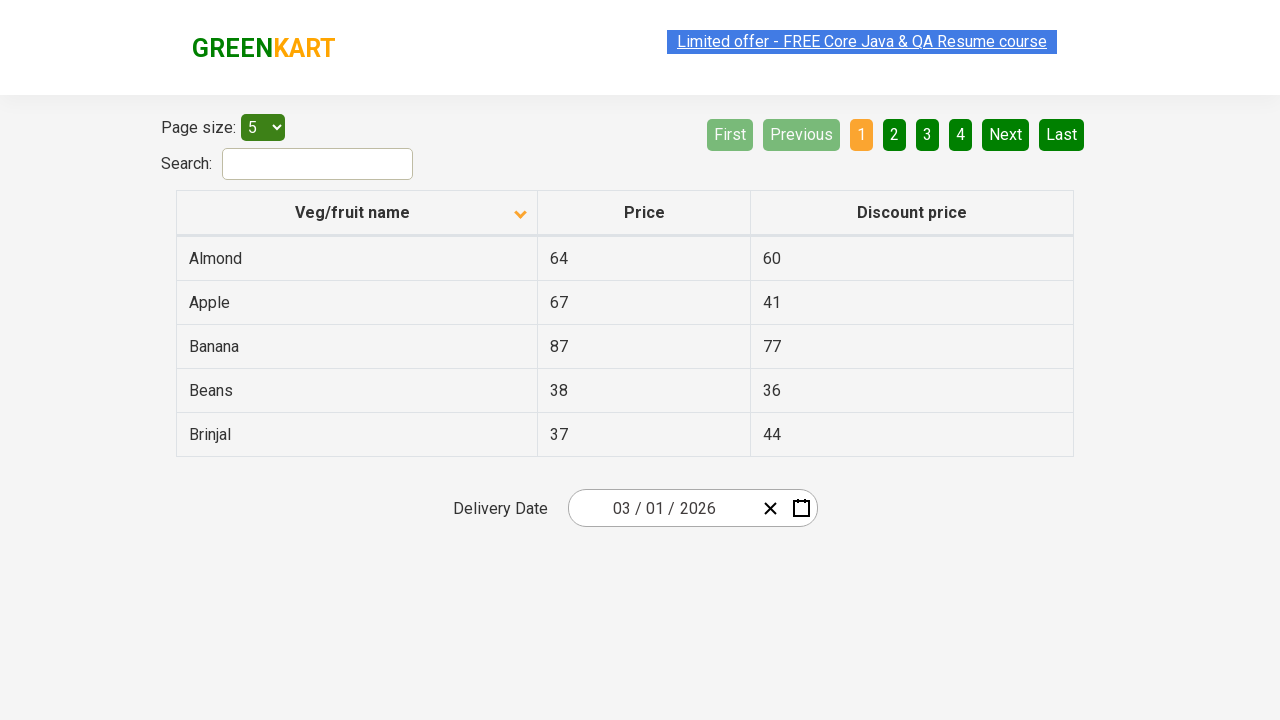

Table rows loaded after sorting
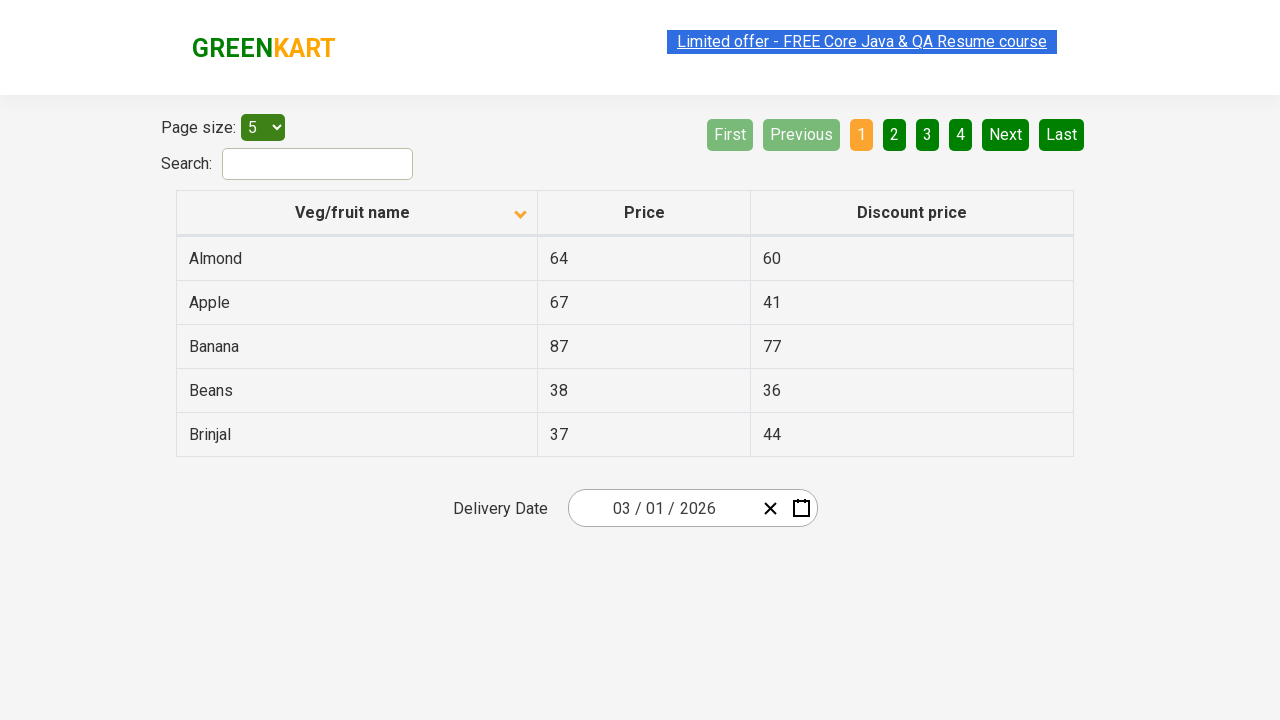

Retrieved all items from first column
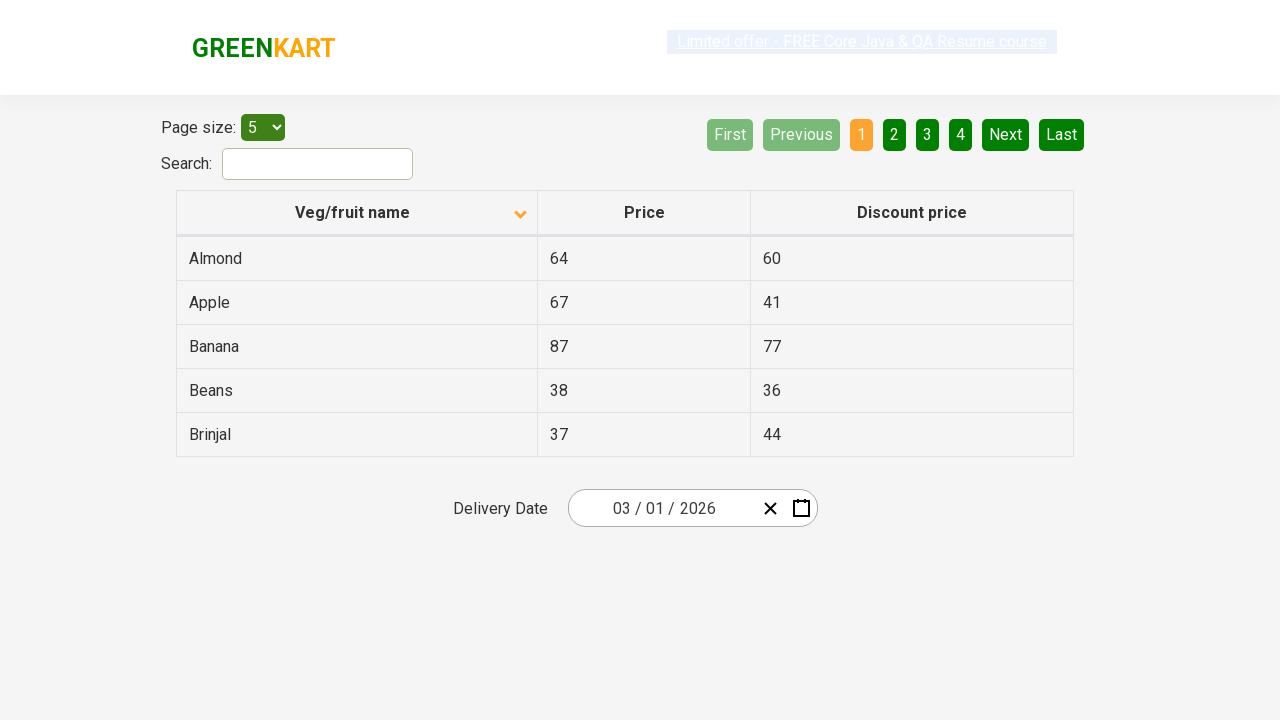

Created sorted reference list for comparison
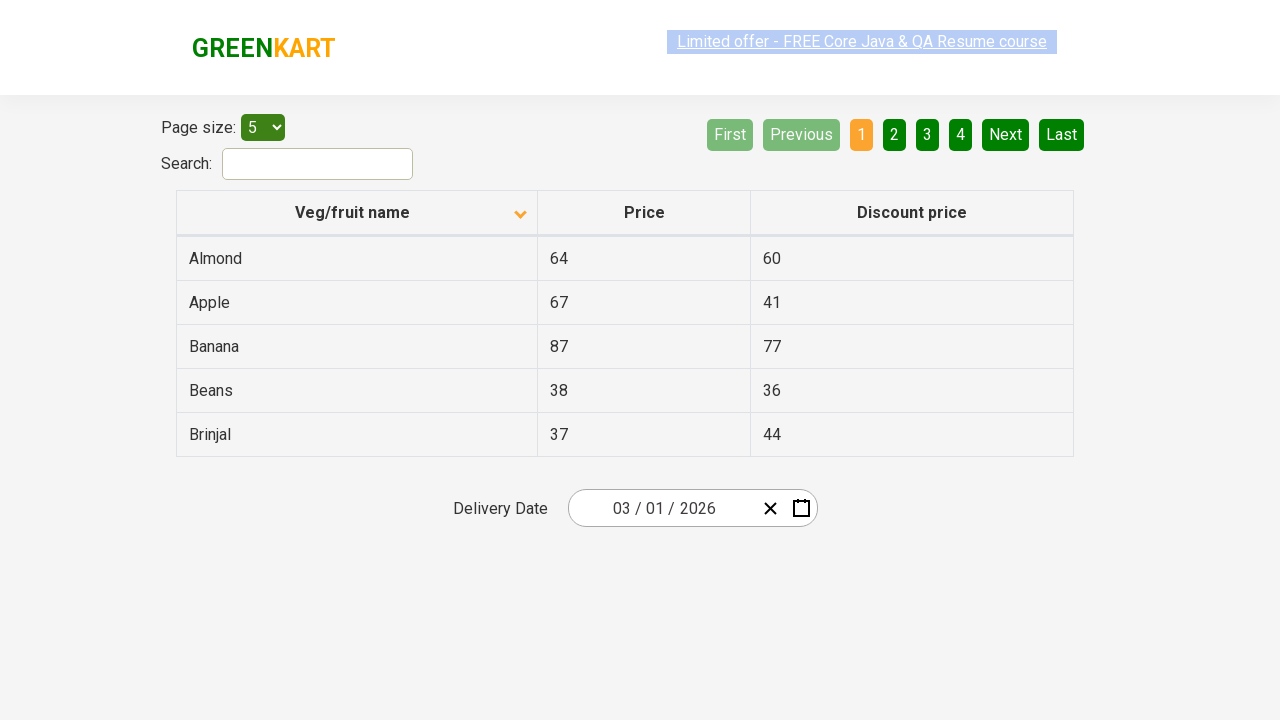

Verified that list is correctly sorted
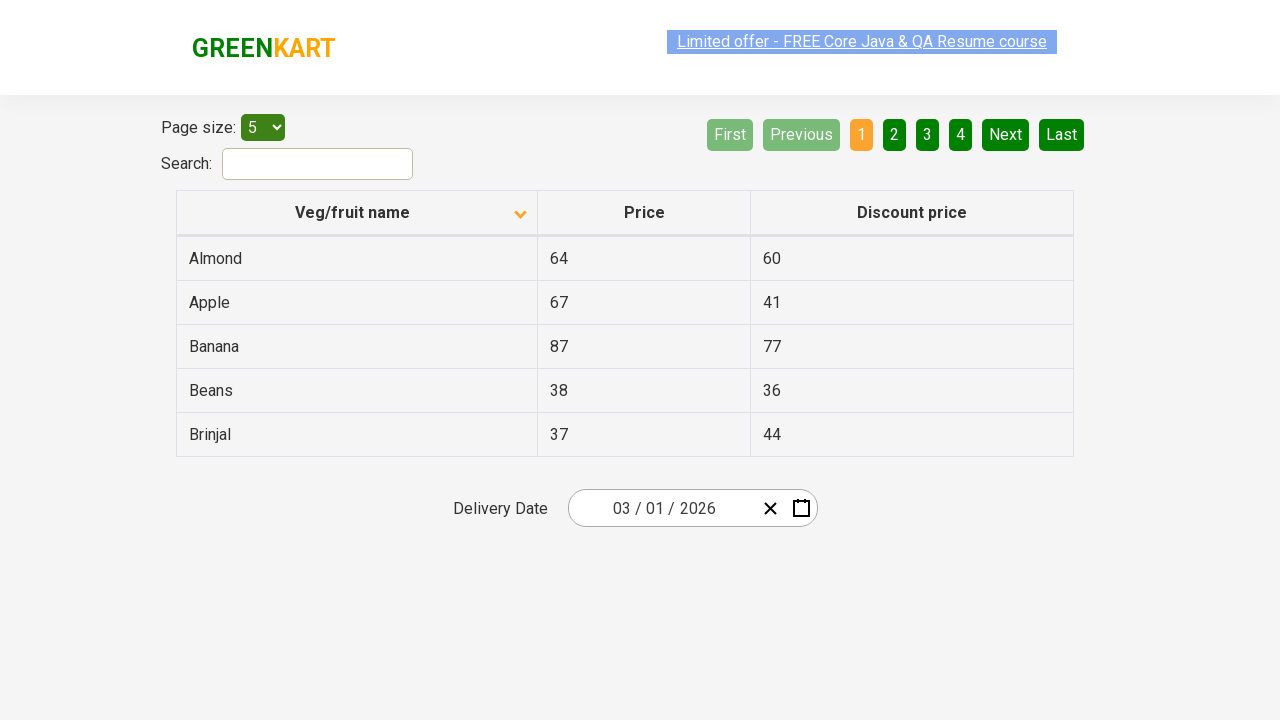

Retrieved items from current page to search for 'Rice'
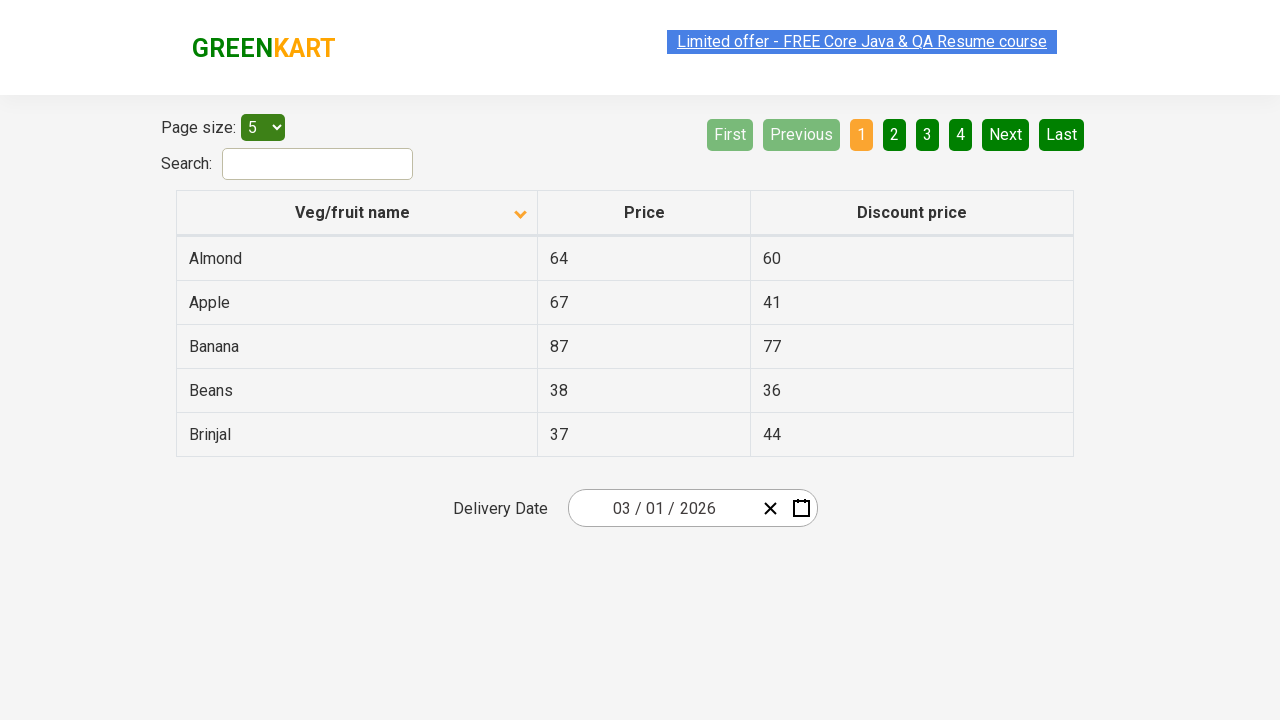

Filtered items containing 'Rice': 0 found
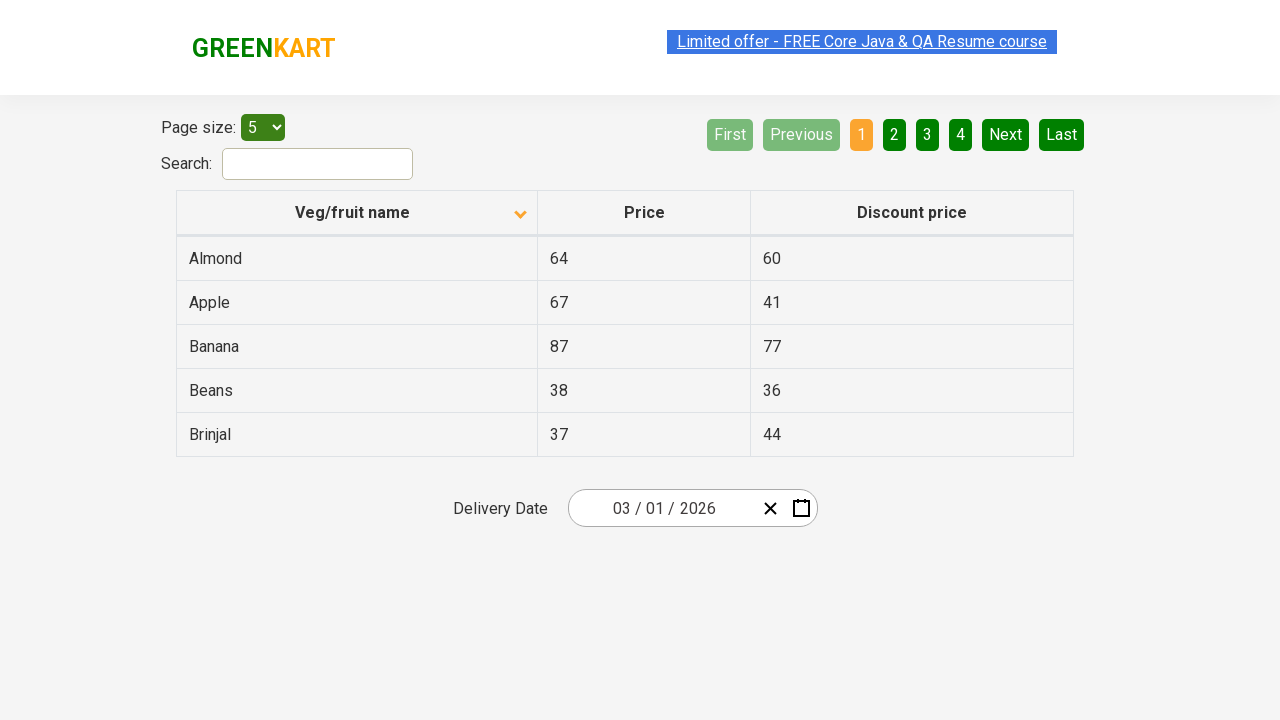

'Rice' not found on current page, clicked Next button to navigate to next page at (1006, 134) on [aria-label='Next']
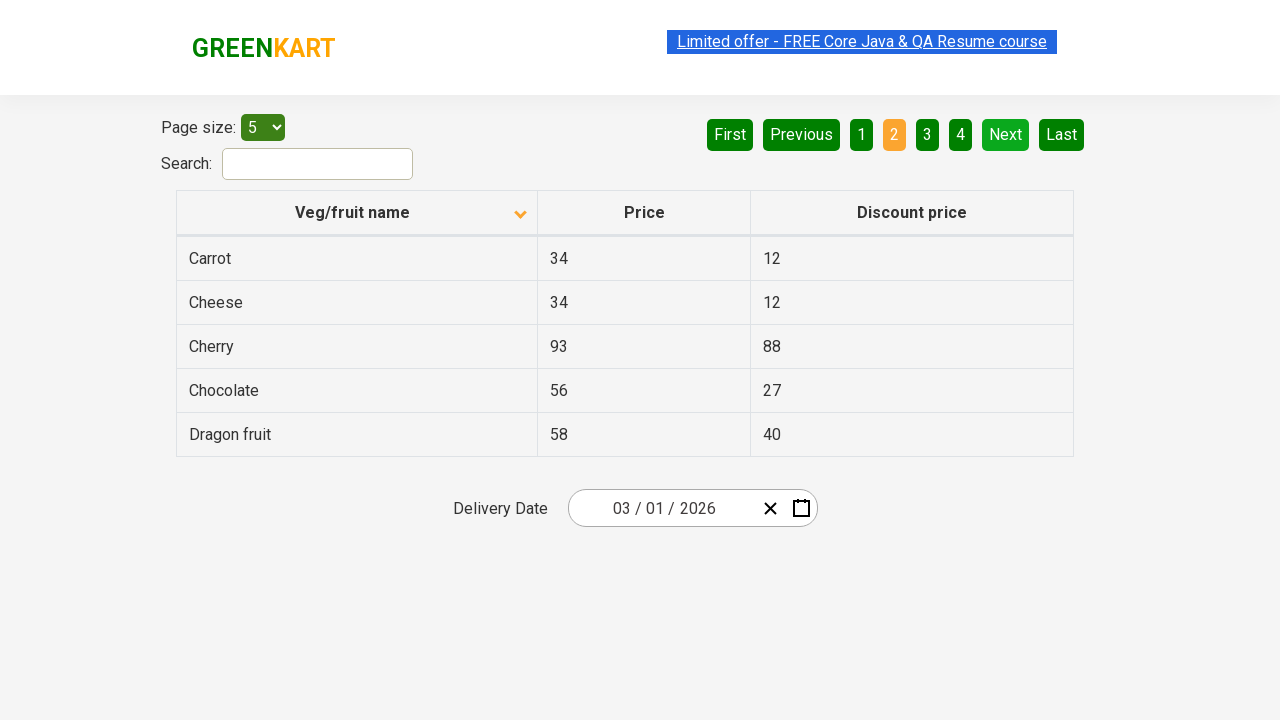

Waited for next page to load
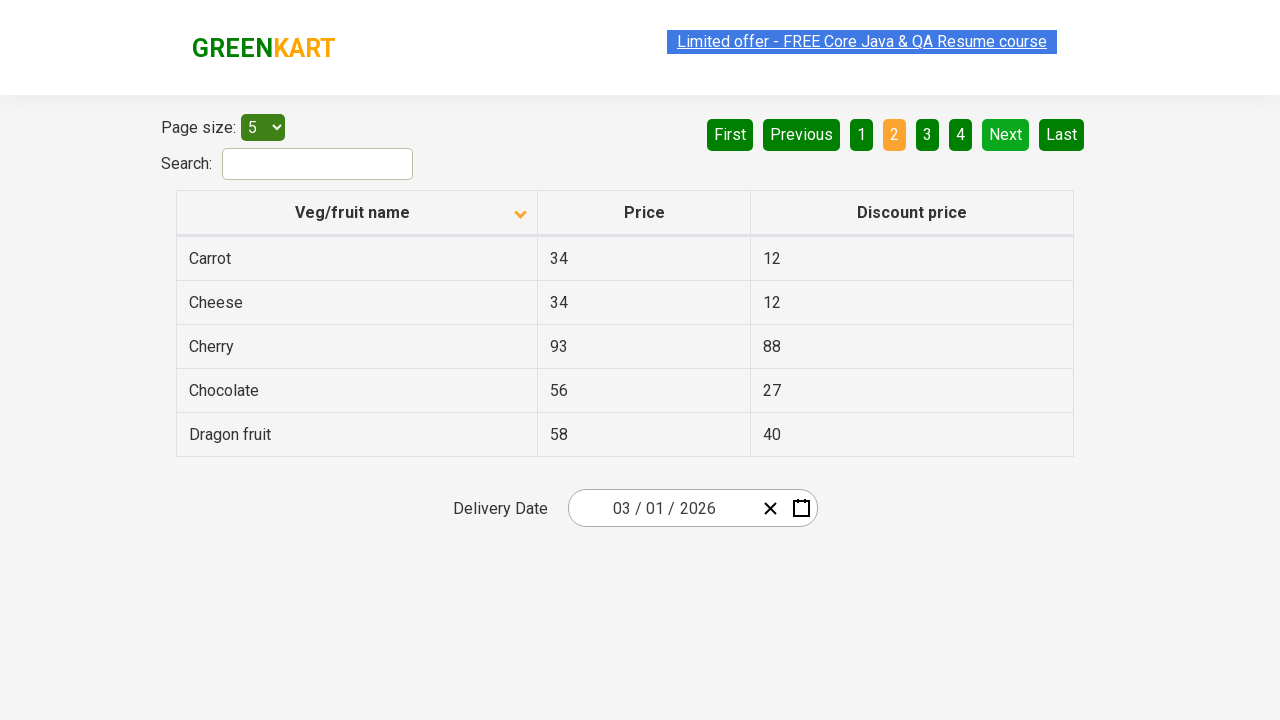

Retrieved items from current page to search for 'Rice'
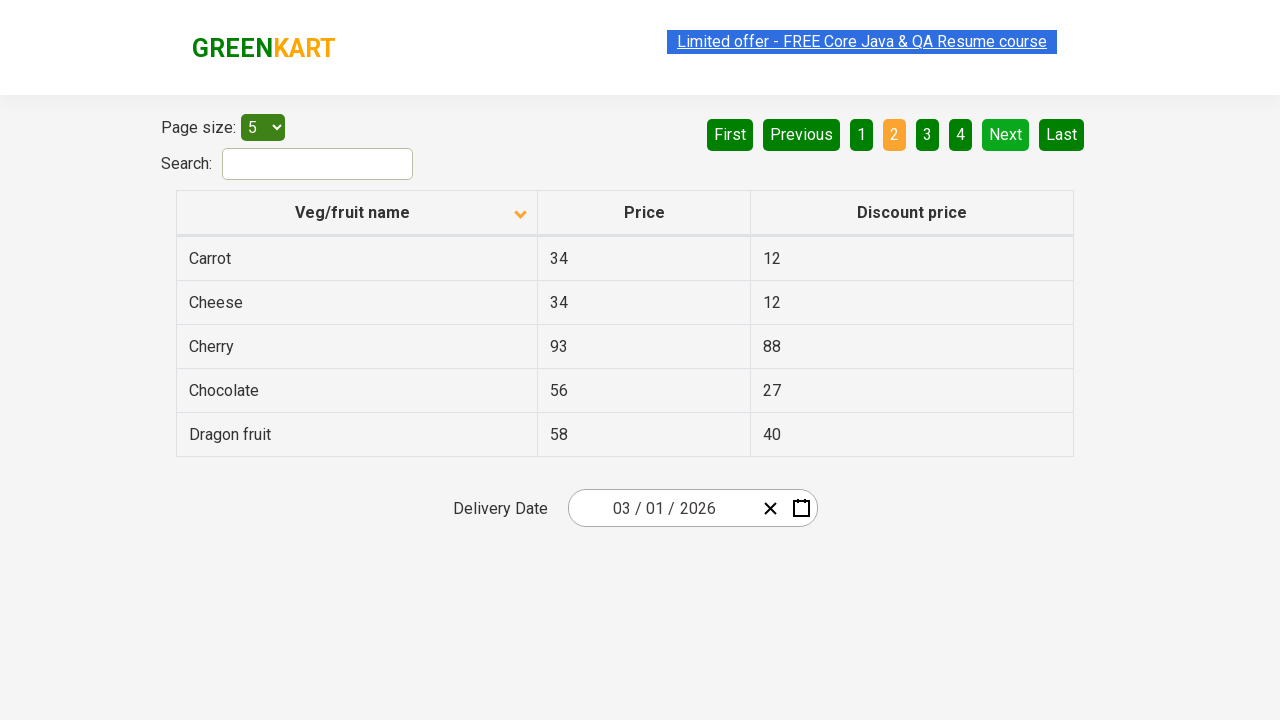

Filtered items containing 'Rice': 0 found
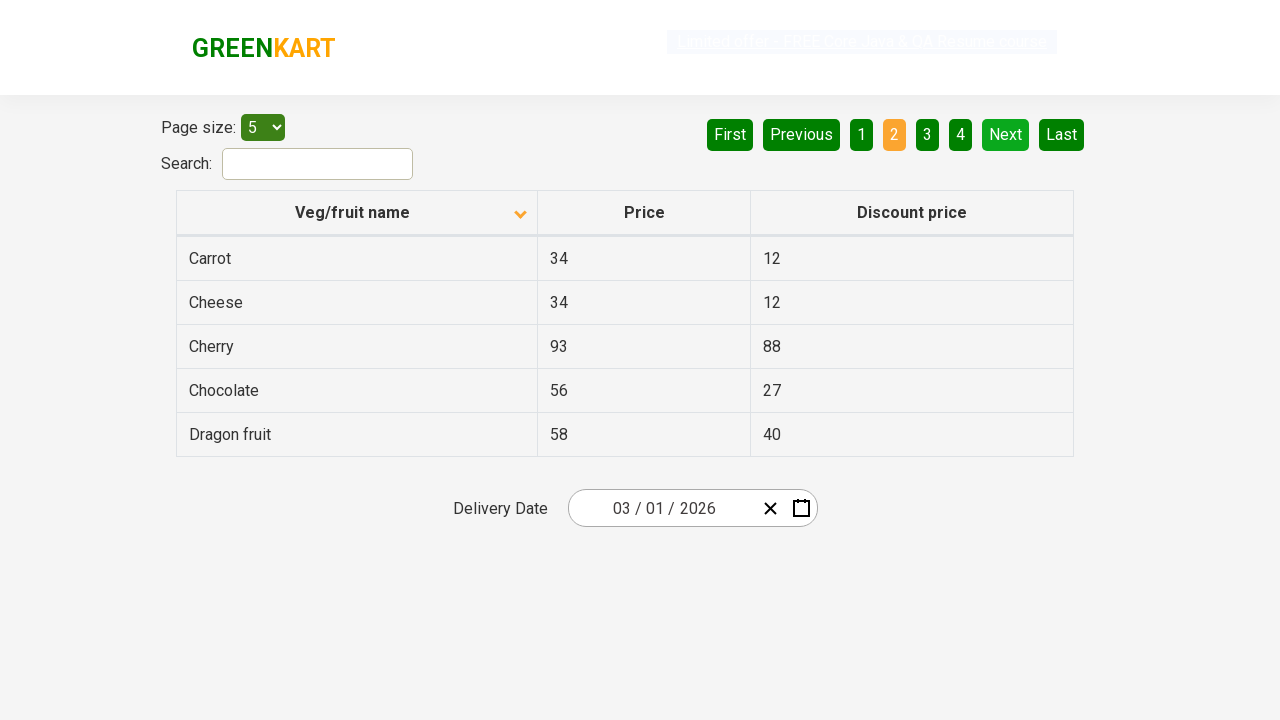

'Rice' not found on current page, clicked Next button to navigate to next page at (1006, 134) on [aria-label='Next']
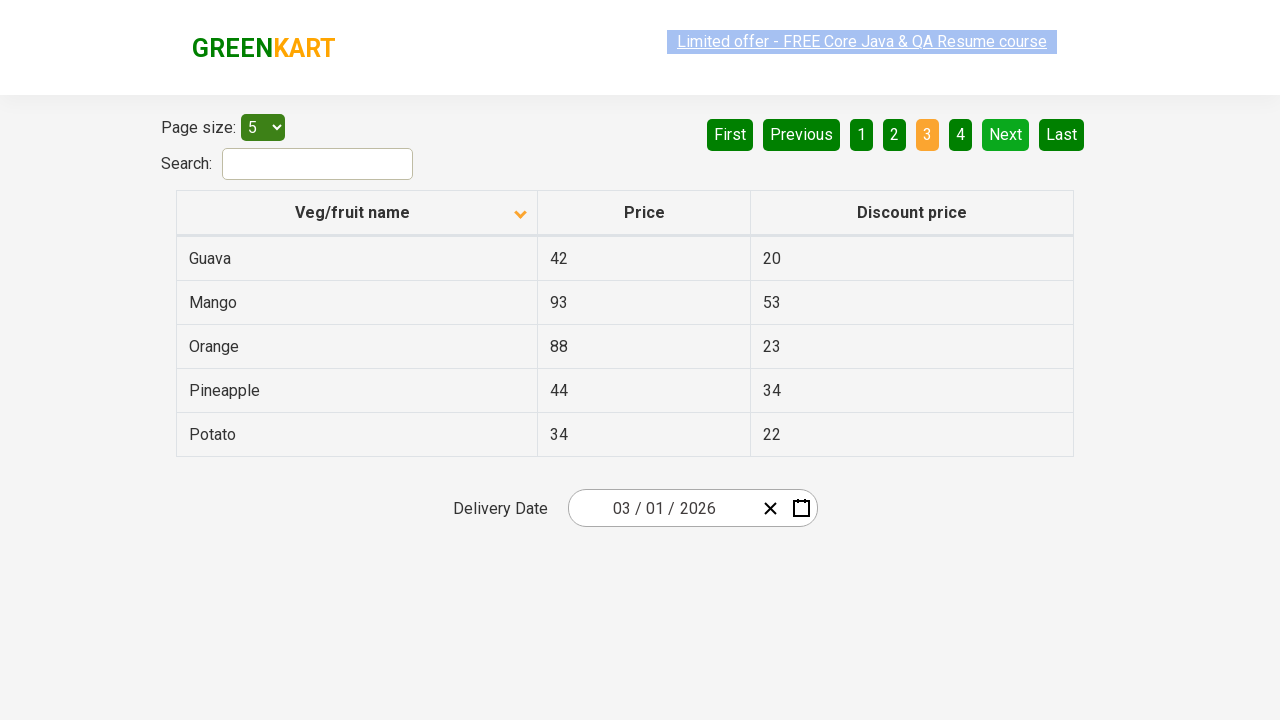

Waited for next page to load
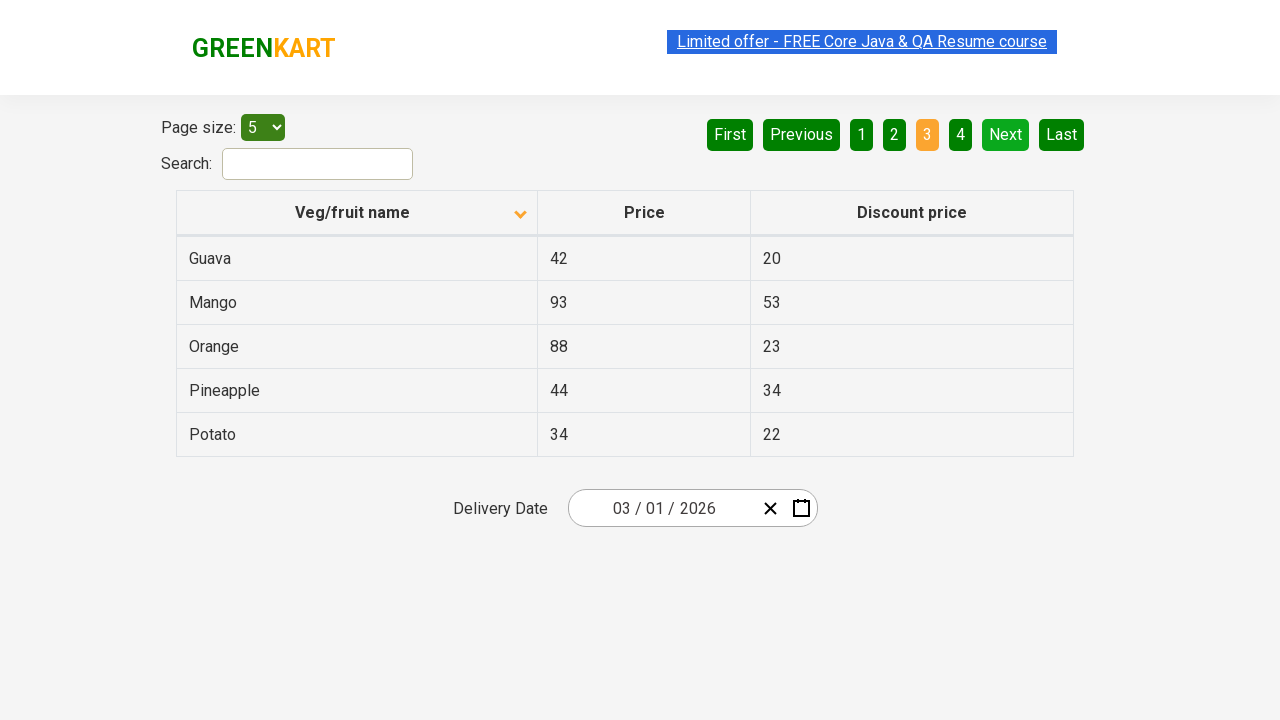

Retrieved items from current page to search for 'Rice'
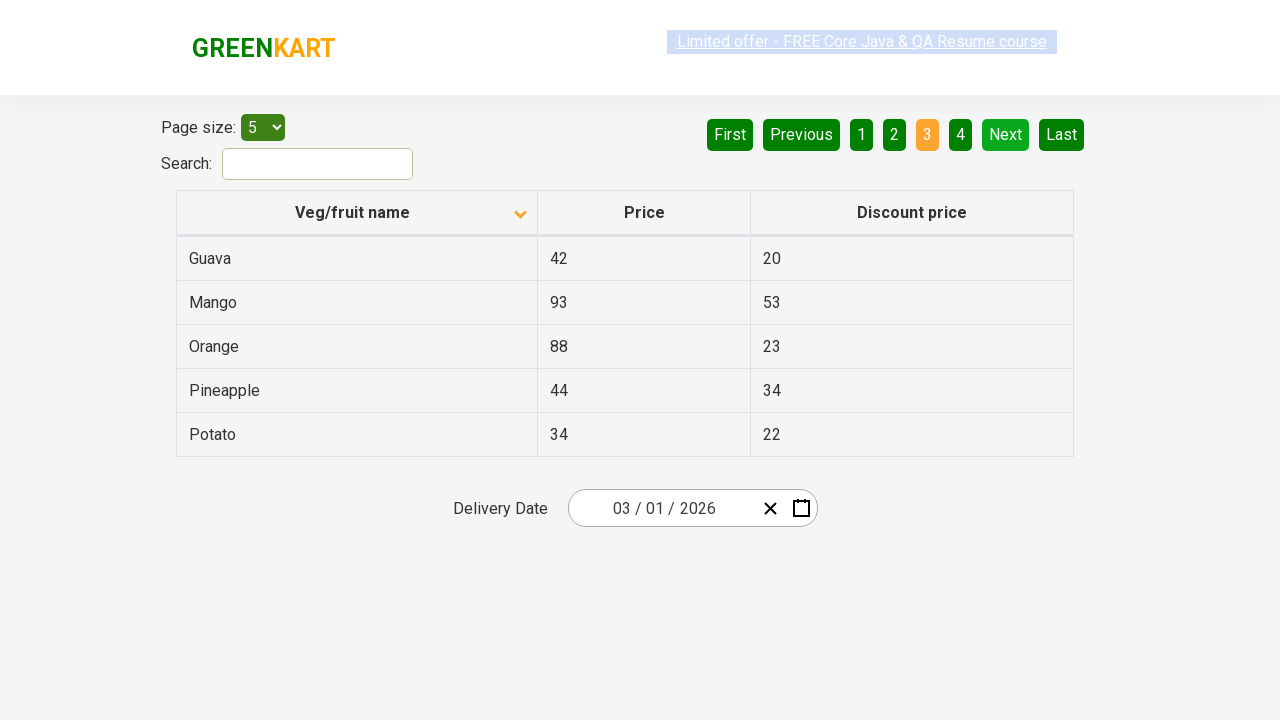

Filtered items containing 'Rice': 0 found
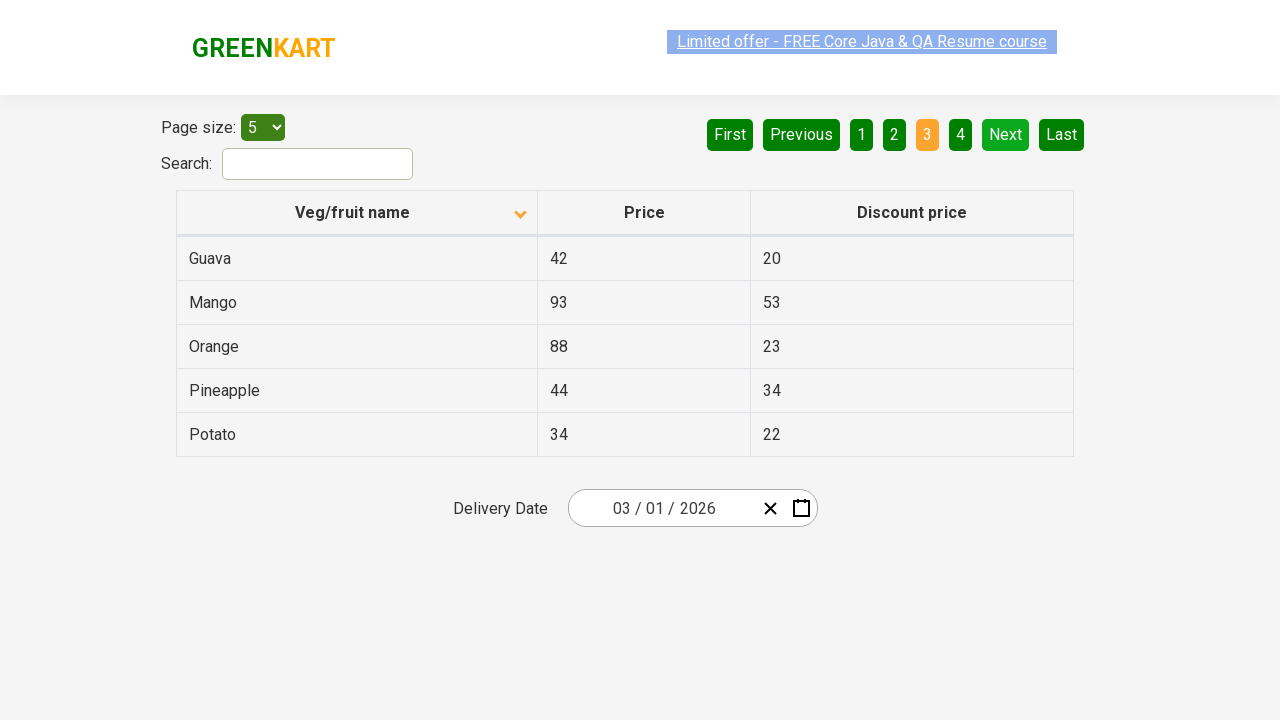

'Rice' not found on current page, clicked Next button to navigate to next page at (1006, 134) on [aria-label='Next']
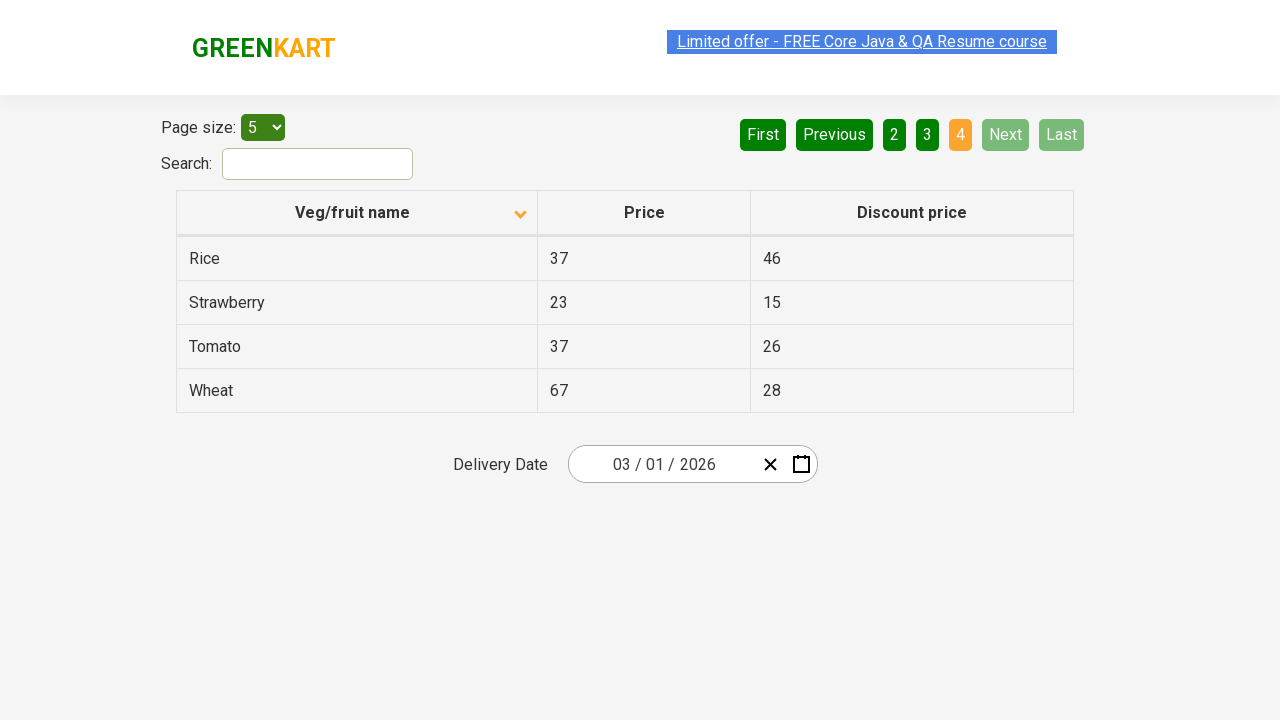

Waited for next page to load
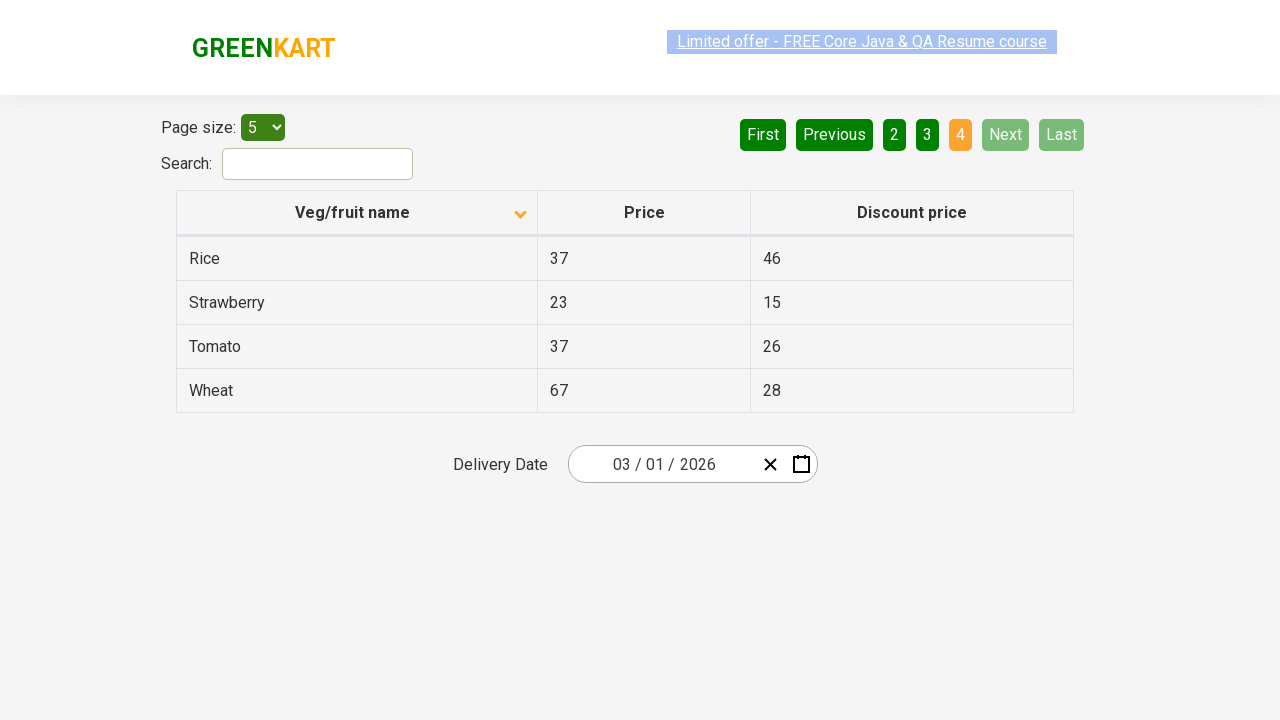

Retrieved items from current page to search for 'Rice'
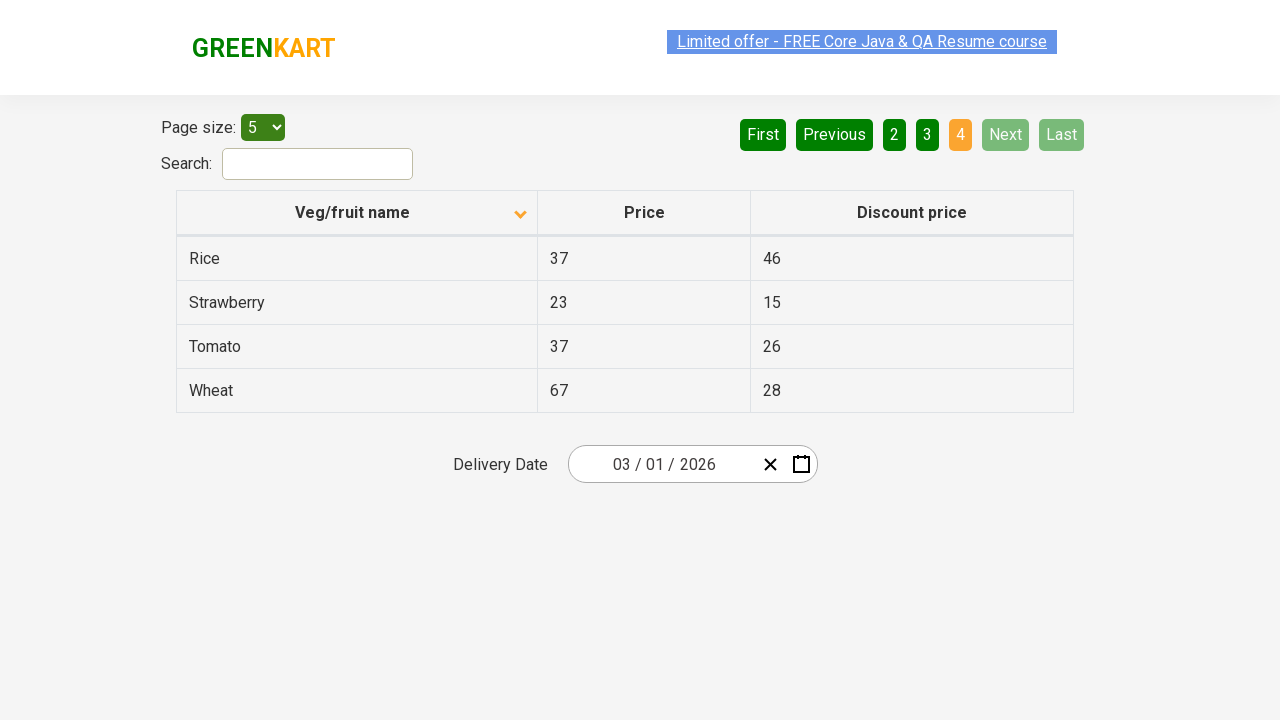

Filtered items containing 'Rice': 1 found
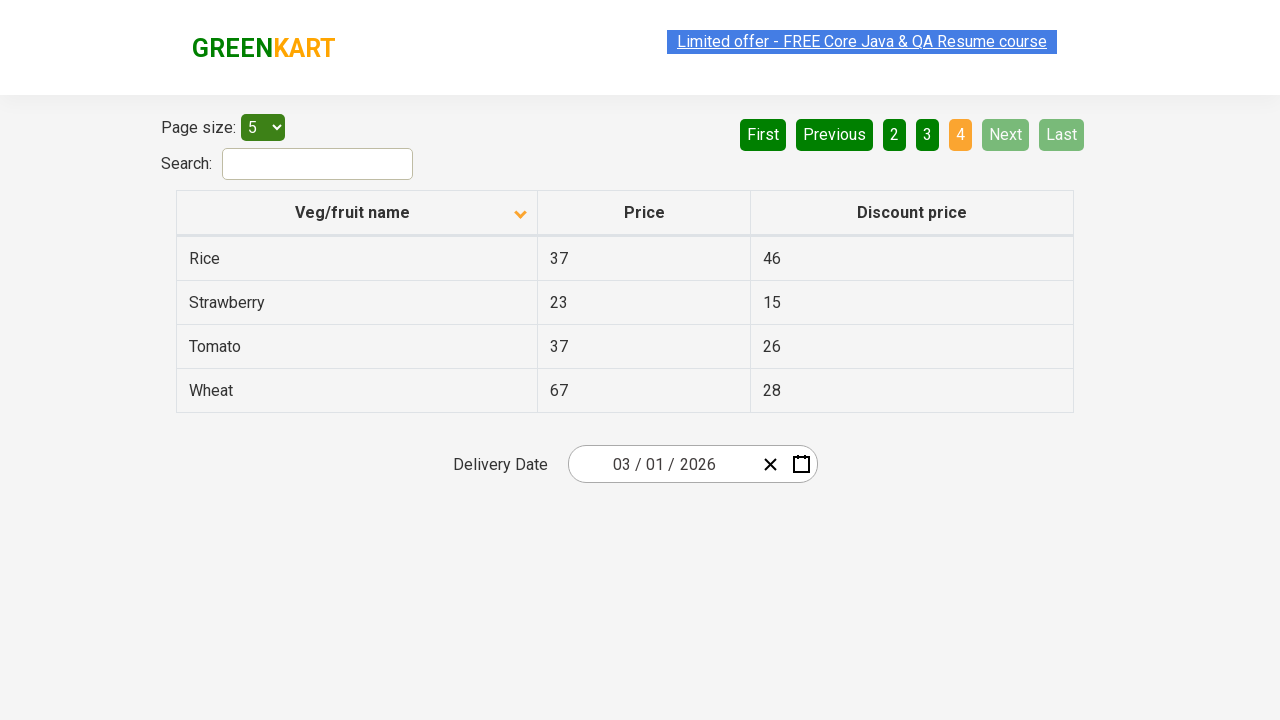

Found 'Rice' and clicked on the row containing it at (357, 258) on xpath=//tr/td[1][contains(text(), 'Rice')]
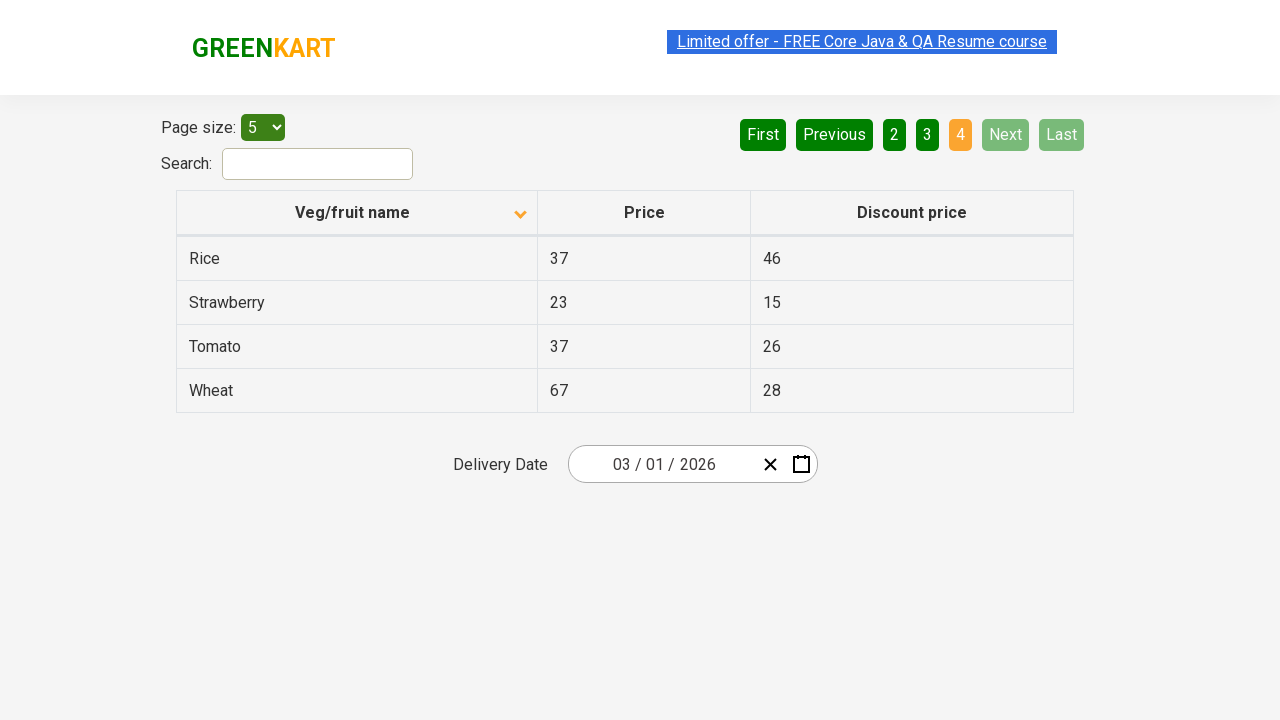

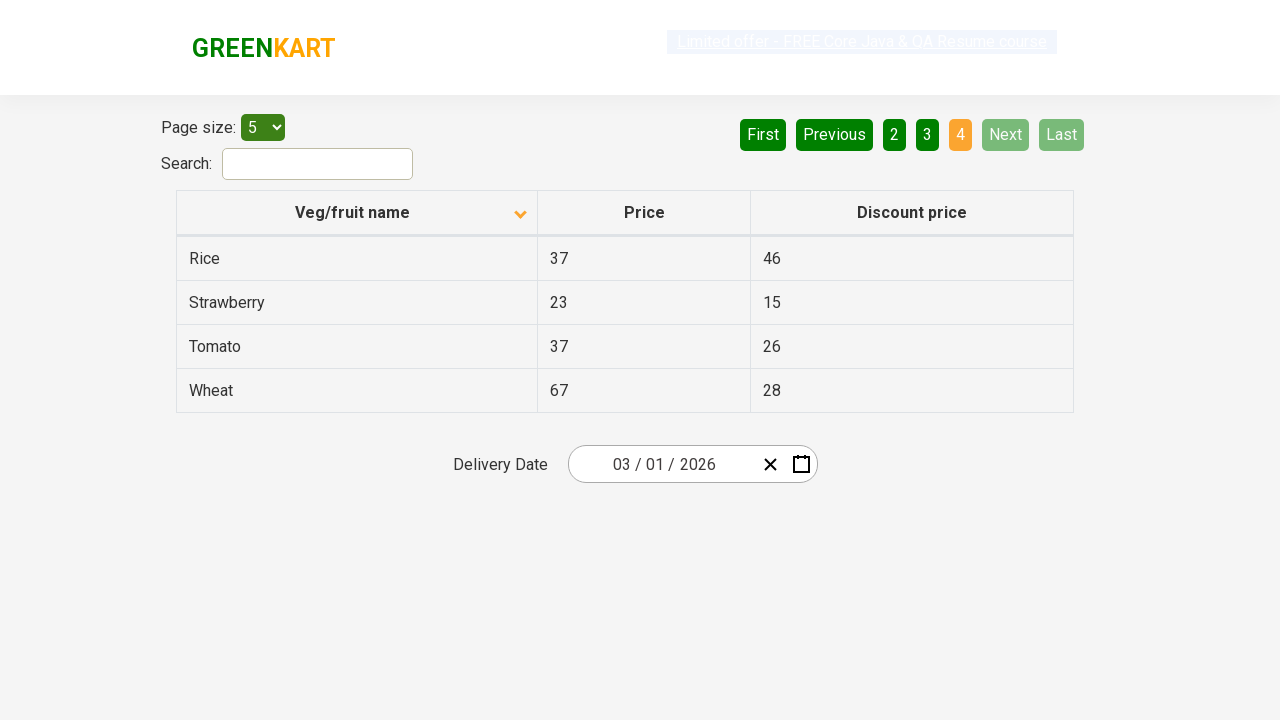